Tests a date picker calendar widget by selecting a specific month (June), year (2023), and day (16) from dropdown menus and a calendar grid.

Starting URL: https://www.hyrtutorials.com/p/calendar-practice.html

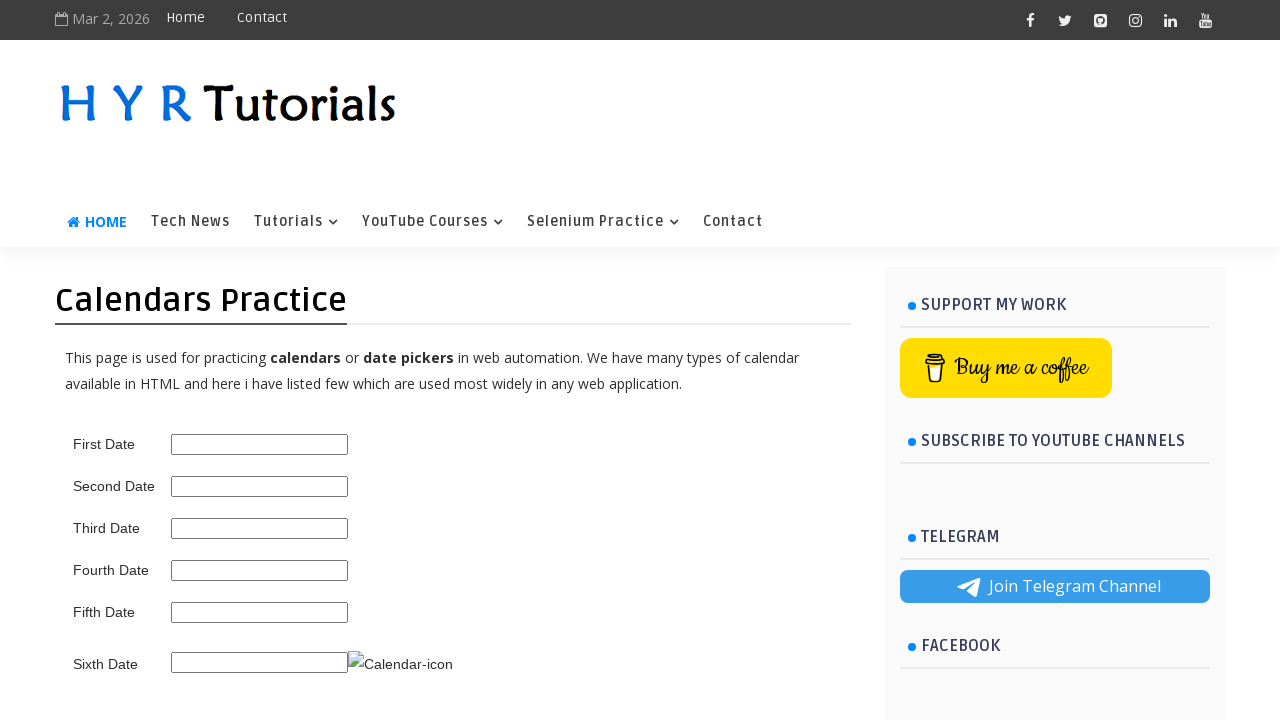

Clicked on the date picker input to open calendar widget at (260, 528) on #third_date_picker
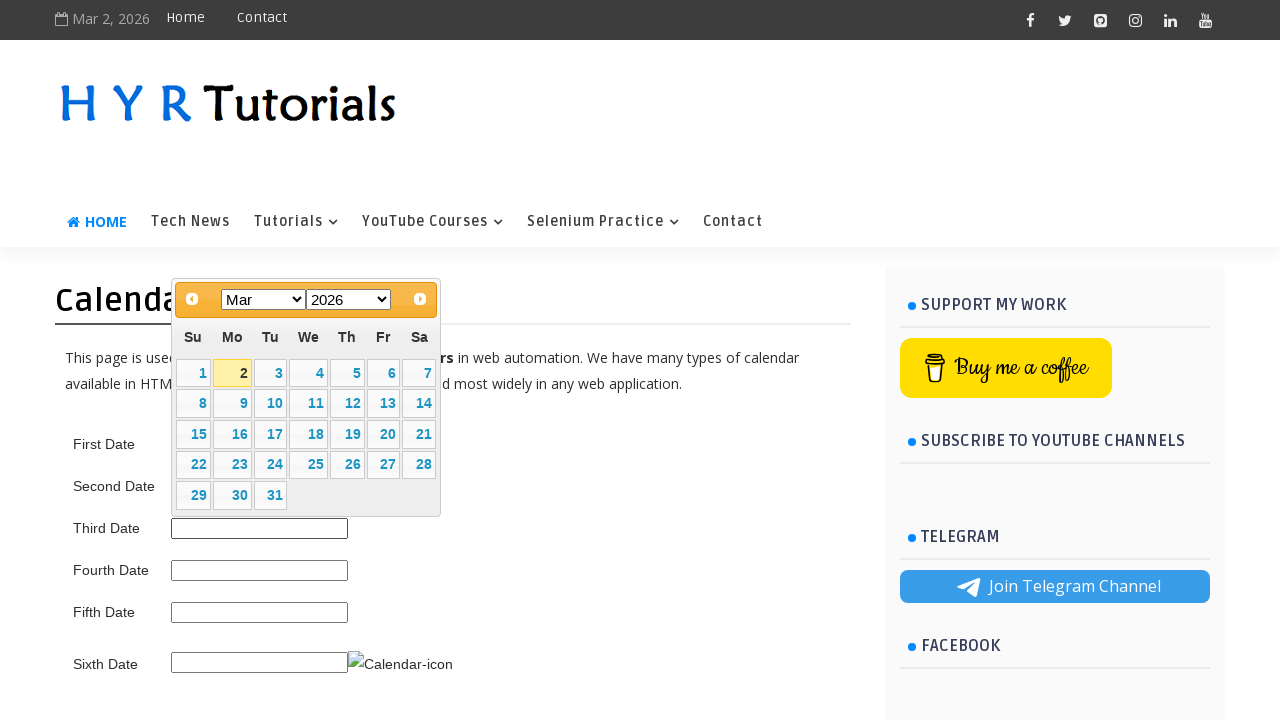

Calendar month dropdown loaded
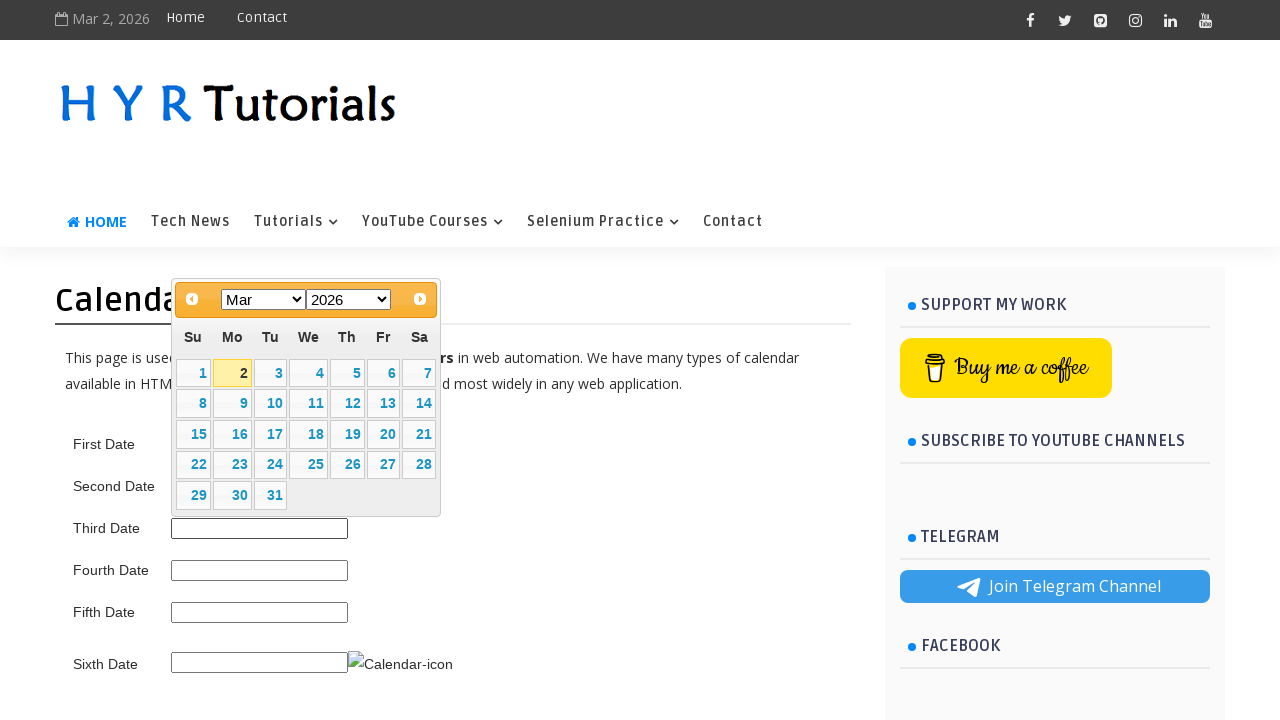

Selected June from month dropdown on select.ui-datepicker-month
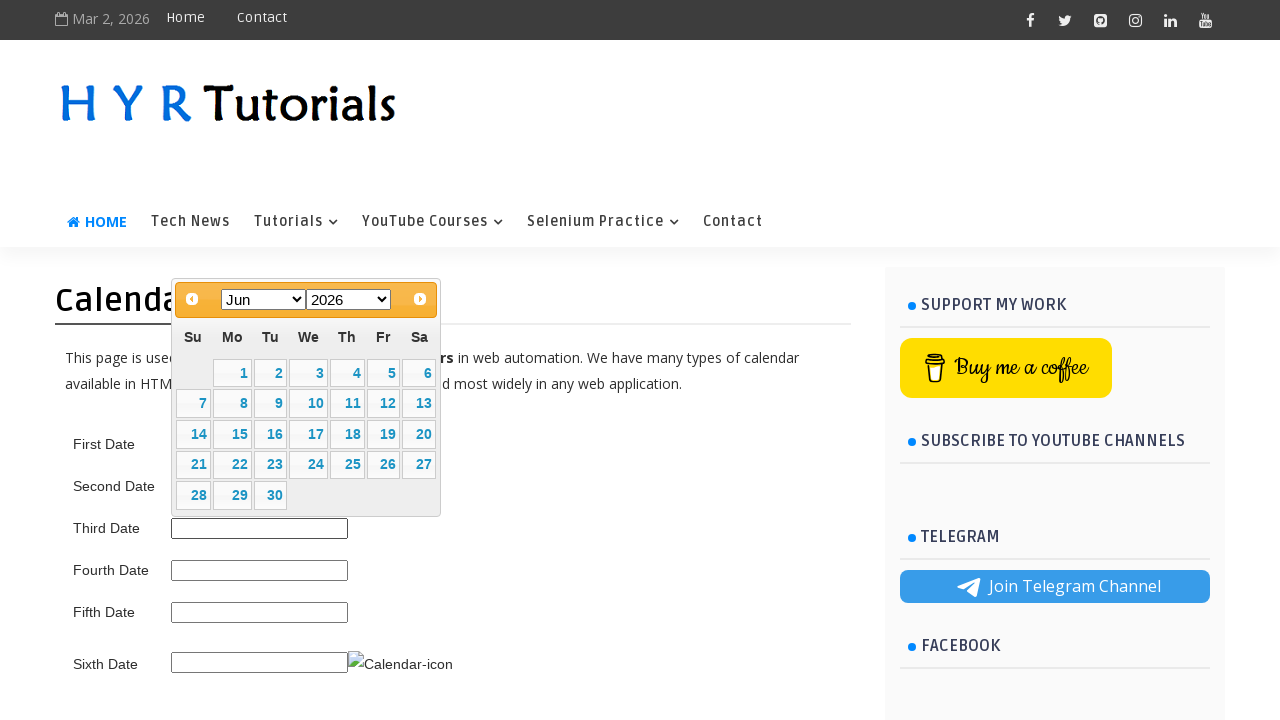

Selected 2023 from year dropdown on select.ui-datepicker-year
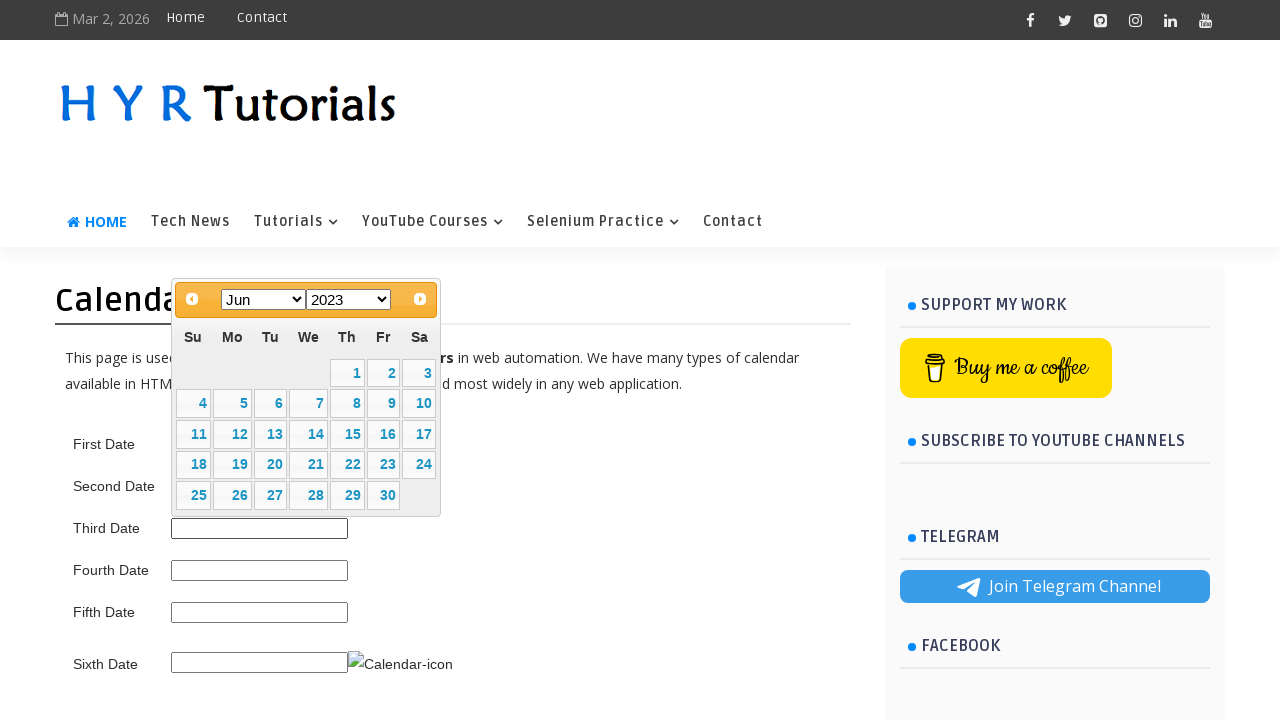

Selected day 16 from the calendar grid at (383, 434) on table.ui-datepicker-calendar tbody td a:text-is('16')
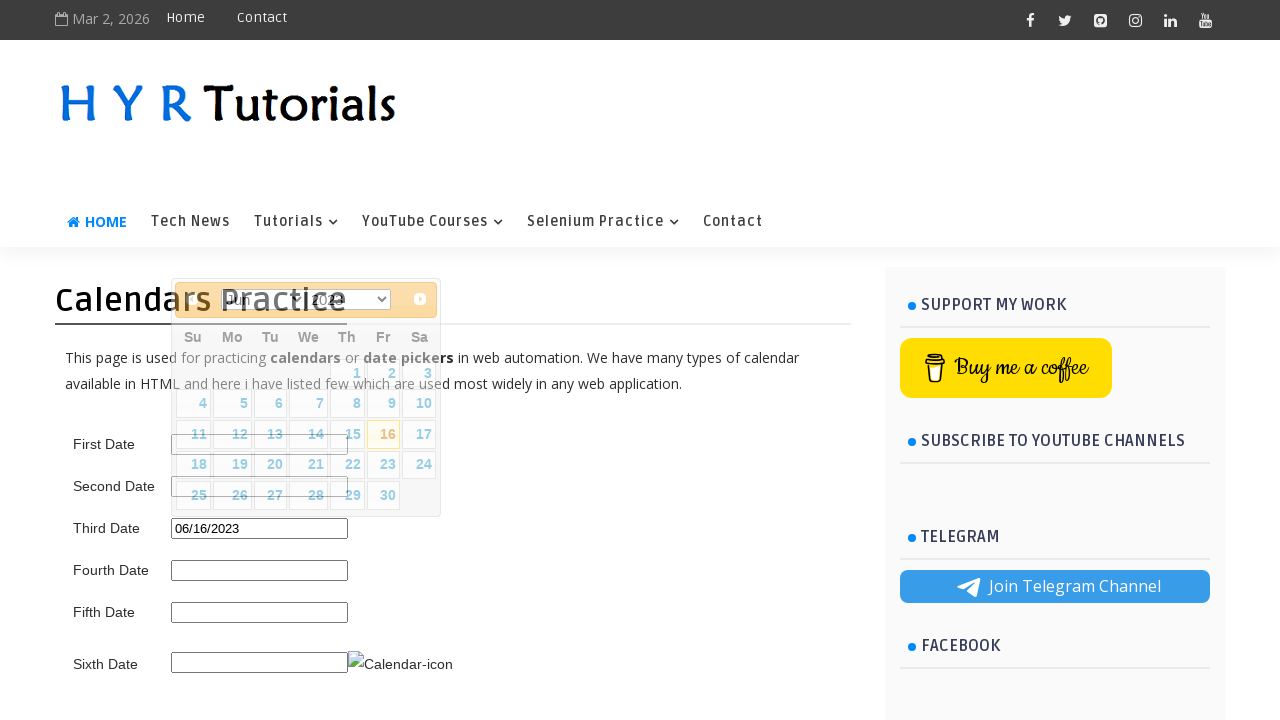

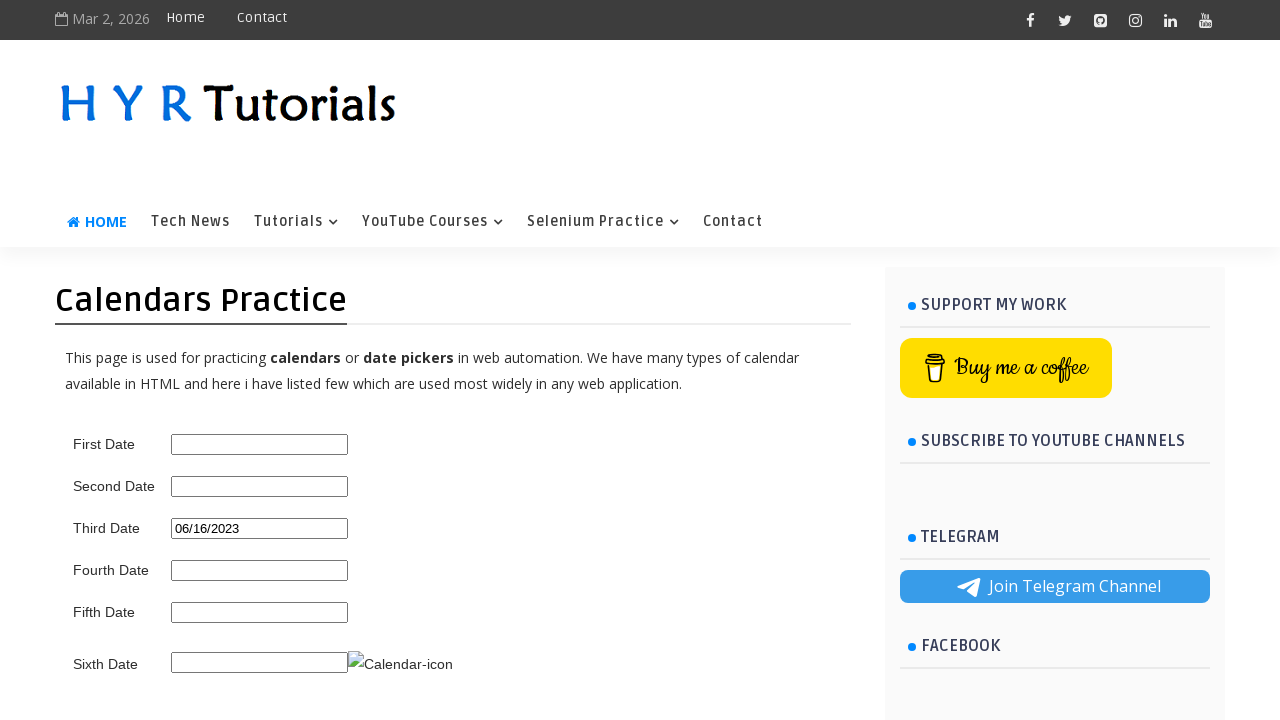